Tests file download functionality by navigating to a file download page, clicking a download link for a test cases document, and waiting for the download to complete.

Starting URL: https://testcenter.techproeducation.com/index.php?page=file-download

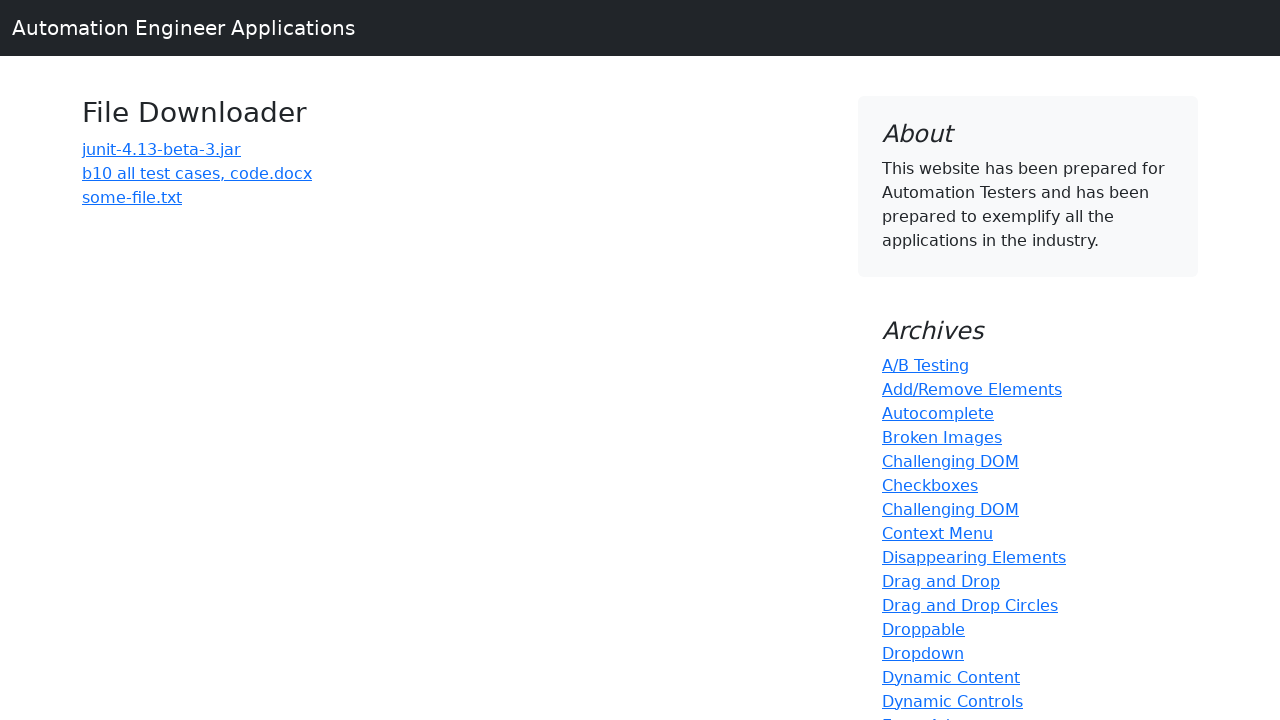

Navigated to file download page
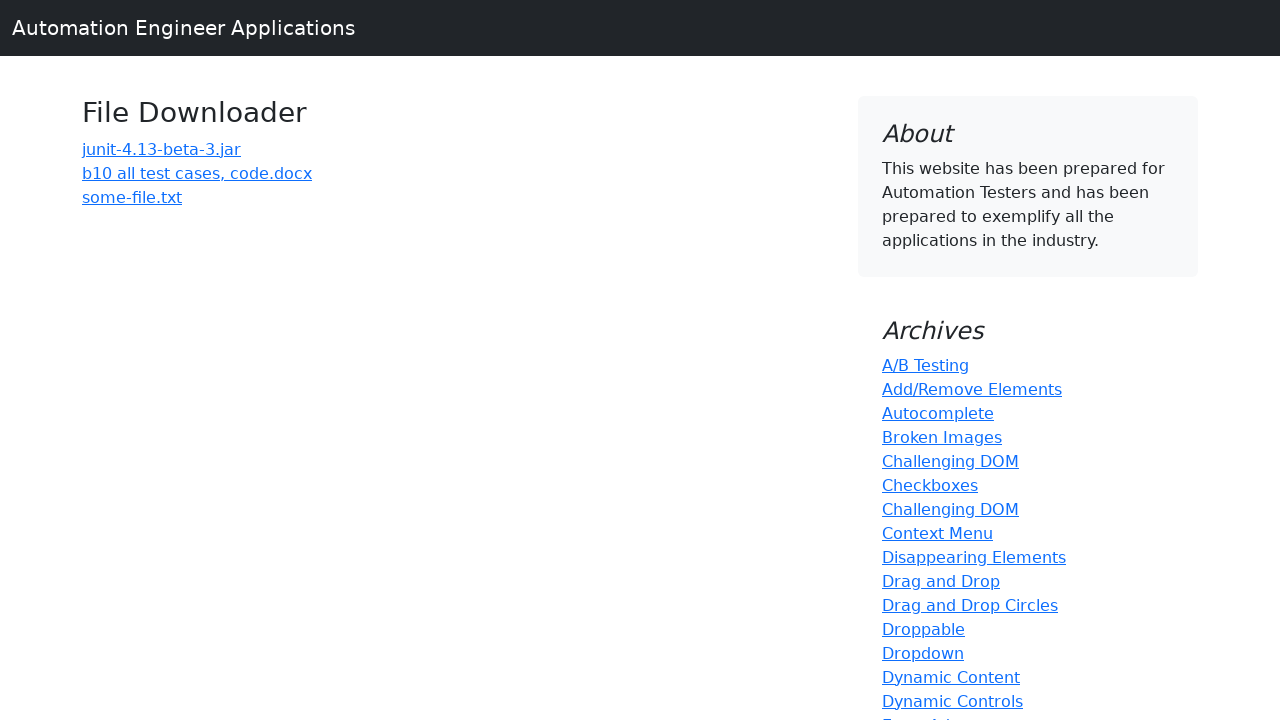

Clicked download link for 'b10 all test cases' document at (197, 173) on text=b10 all test cases
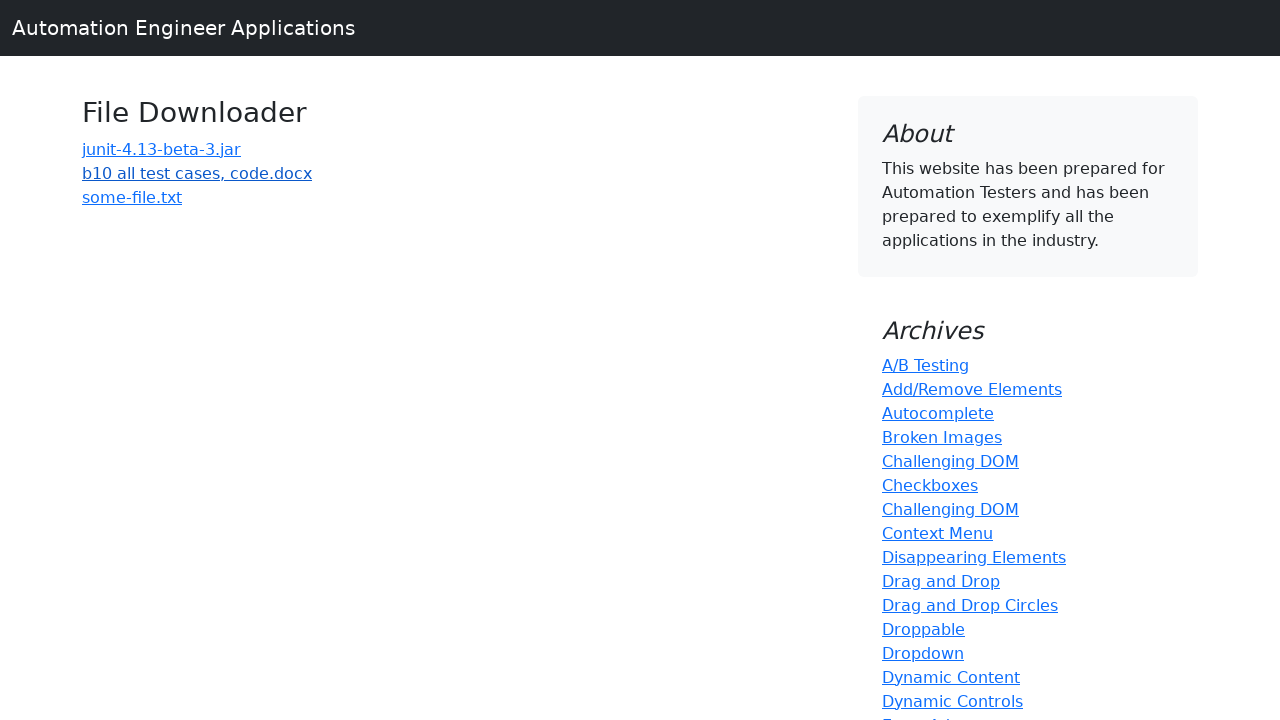

Waited 3 seconds for file download to complete
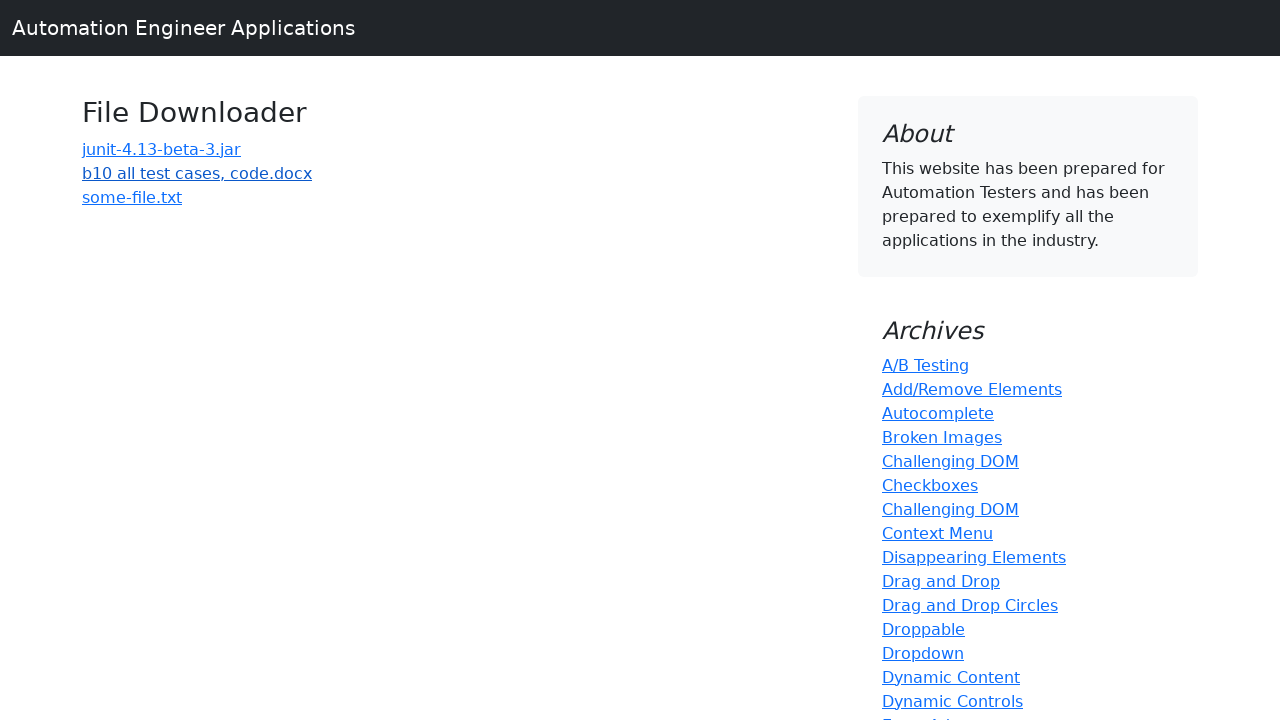

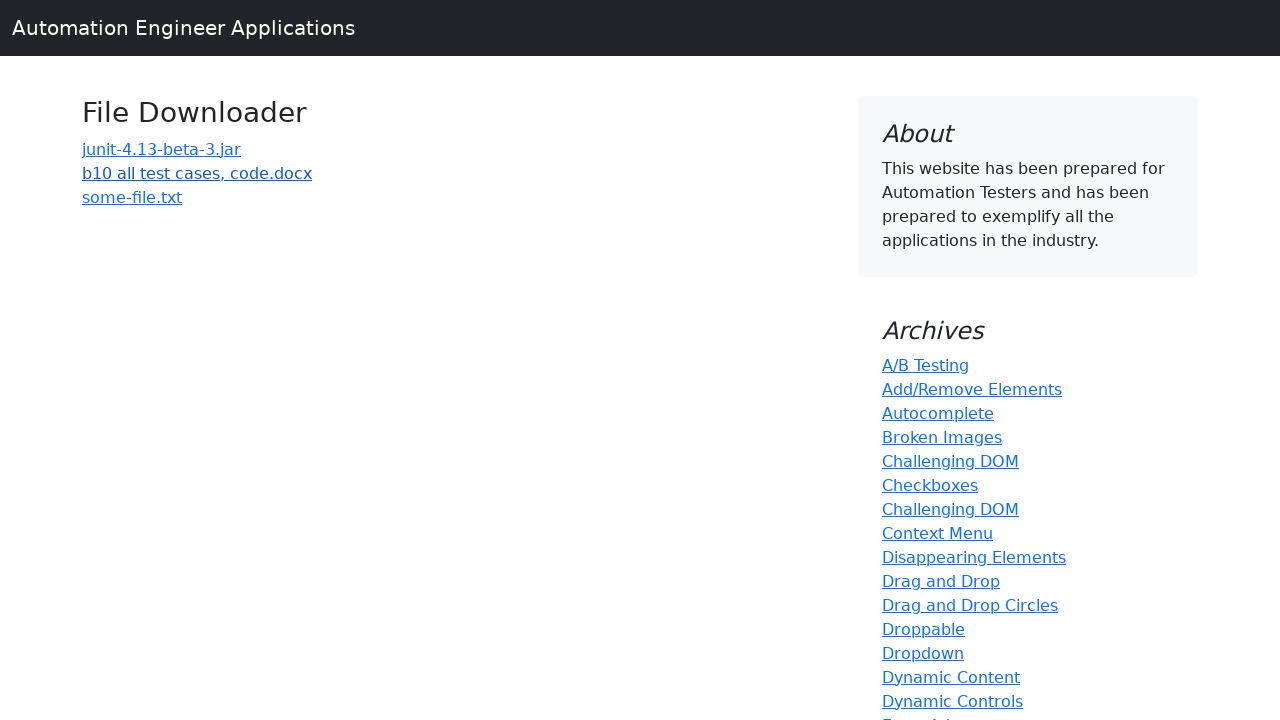